Tests window handling by navigating through multiple windows, selecting flight origin/destination, switching to hotels, navigating to top deals, and interacting with pagination

Starting URL: https://rahulshettyacademy.com/seleniumPractise/#/

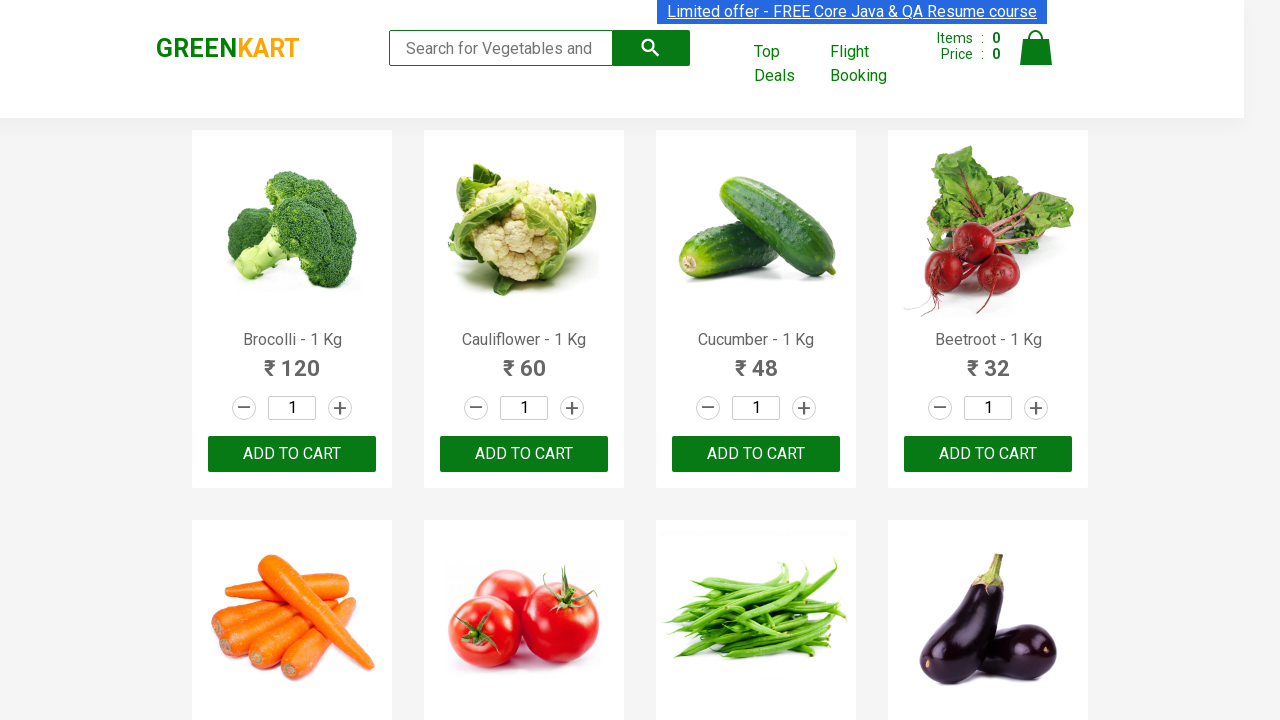

Clicked Flight Booking link to open new window at (876, 64) on xpath=//a[normalize-space()='Flight Booking']
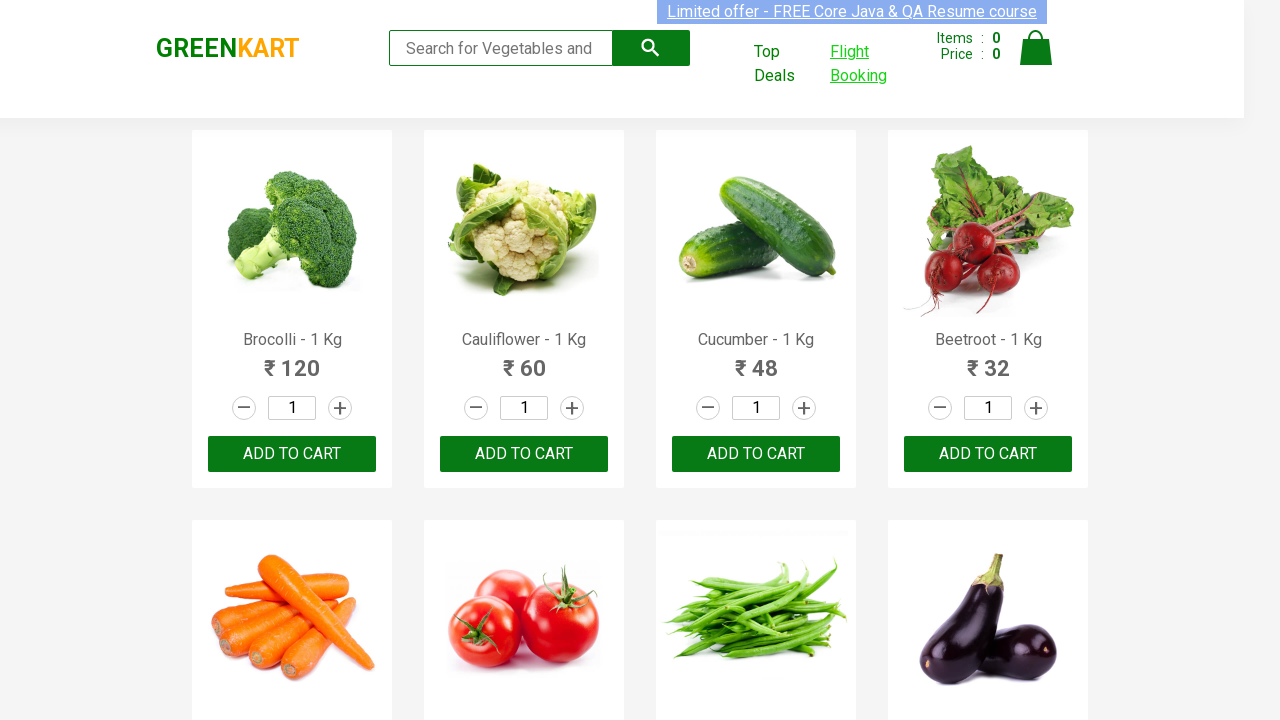

Switched to newly opened Flight Booking window
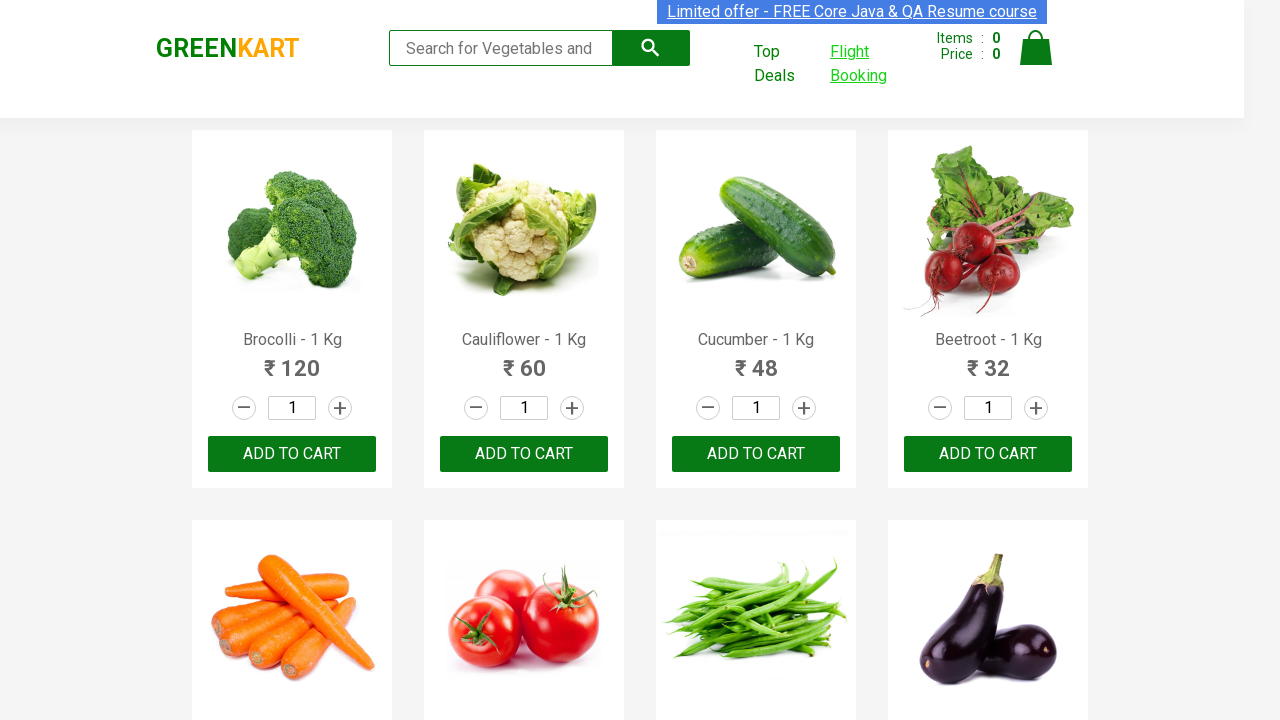

Clicked on origin station input field at (214, 243) on xpath=//input[@id='ctl00_mainContent_ddl_originStation1_CTXT']
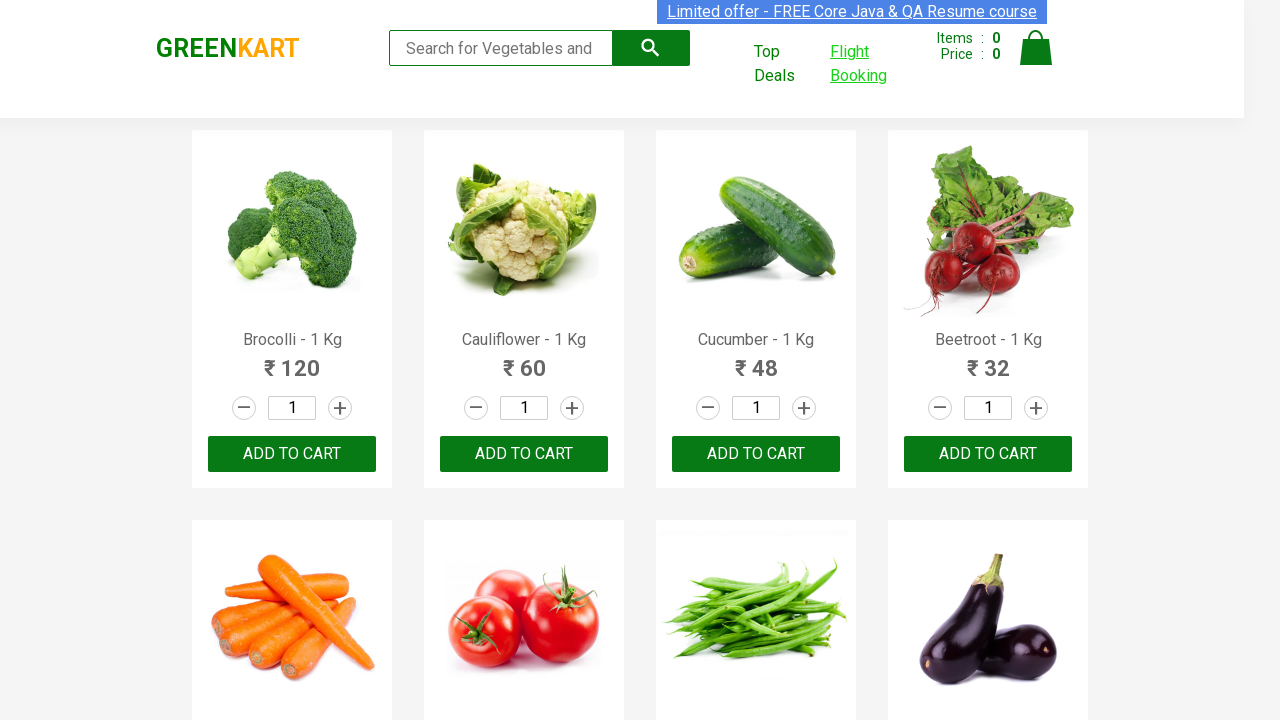

Selected Bangalore (BLR) as flight origin at (184, 458) on xpath=//a[@value='BLR']
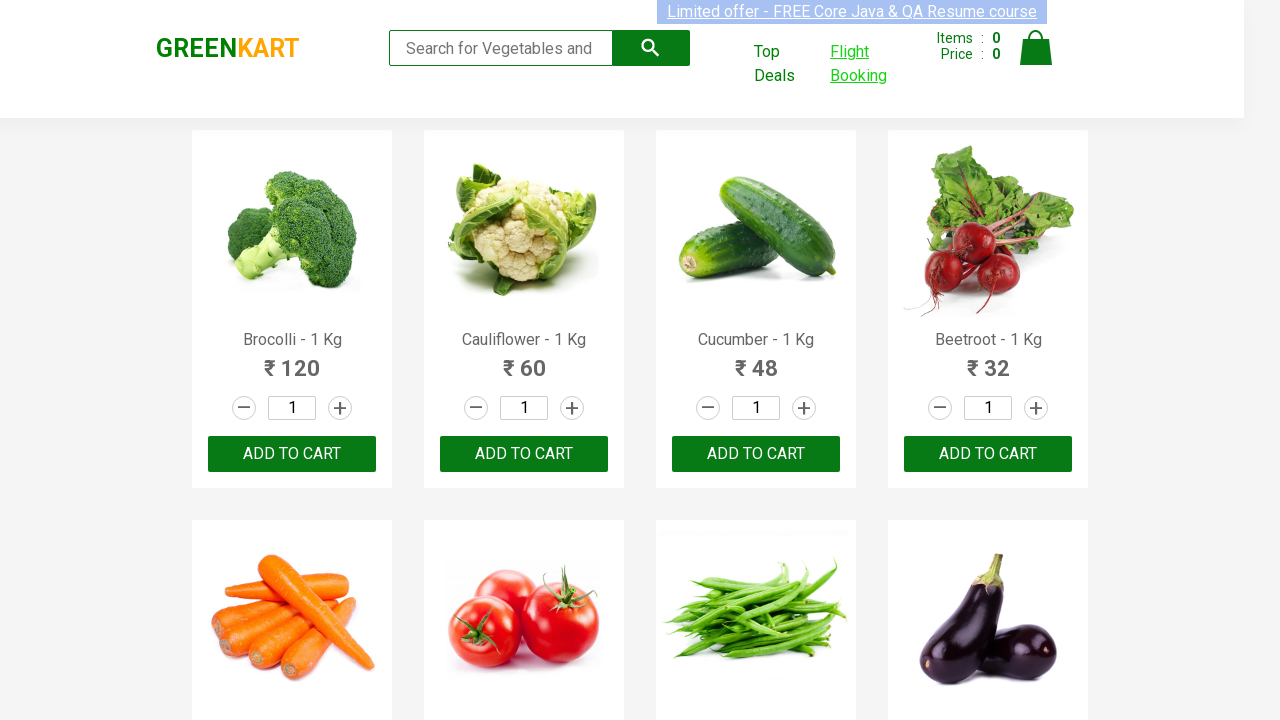

Selected Chennai (MAA) as flight destination at (439, 484) on (//a[@value='MAA'])[2]
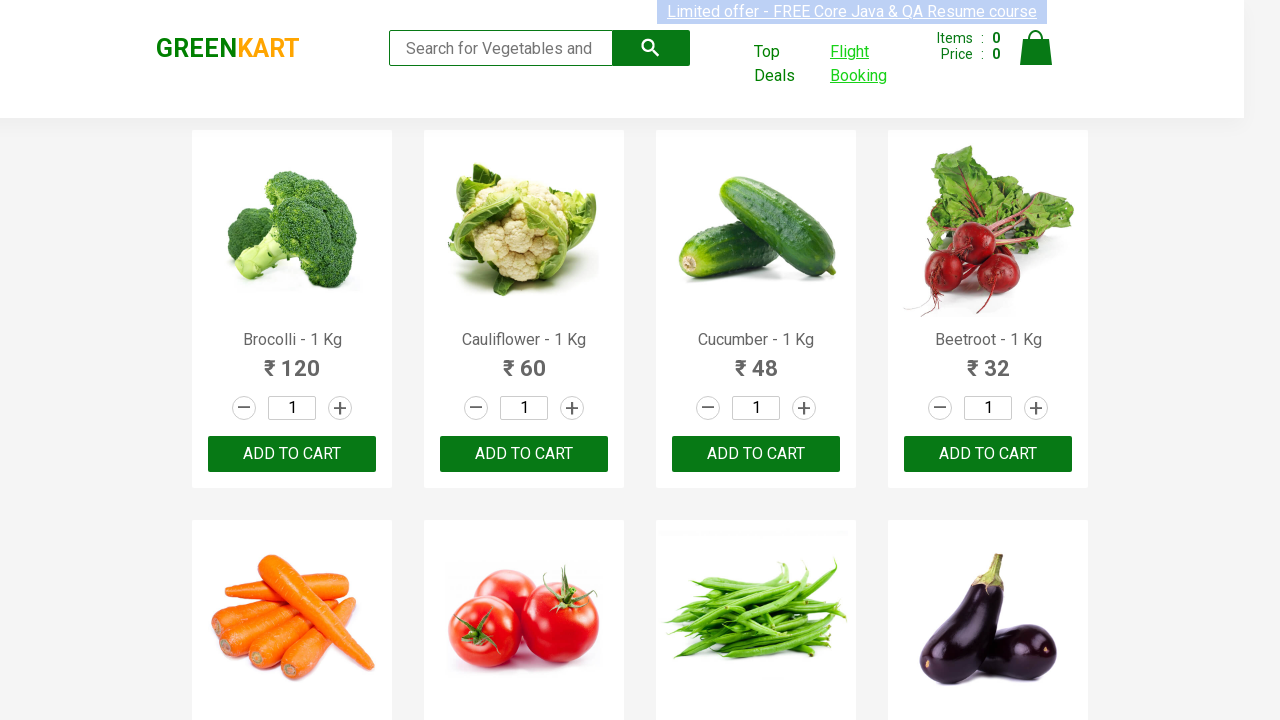

Clicked on Hotels tab in flight booking window at (292, 110) on xpath=//span[normalize-space()='Hotels']
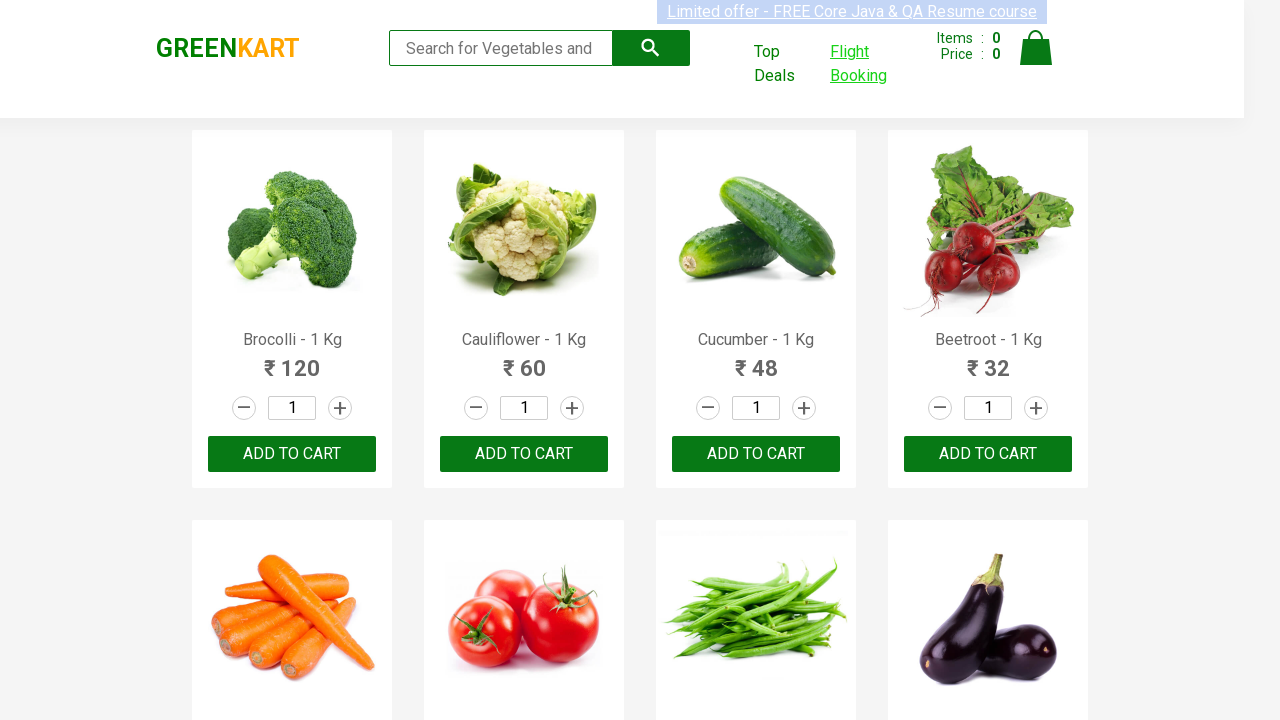

Clicked Top Deals link in original window at (787, 64) on xpath=//a[normalize-space()='Top Deals']
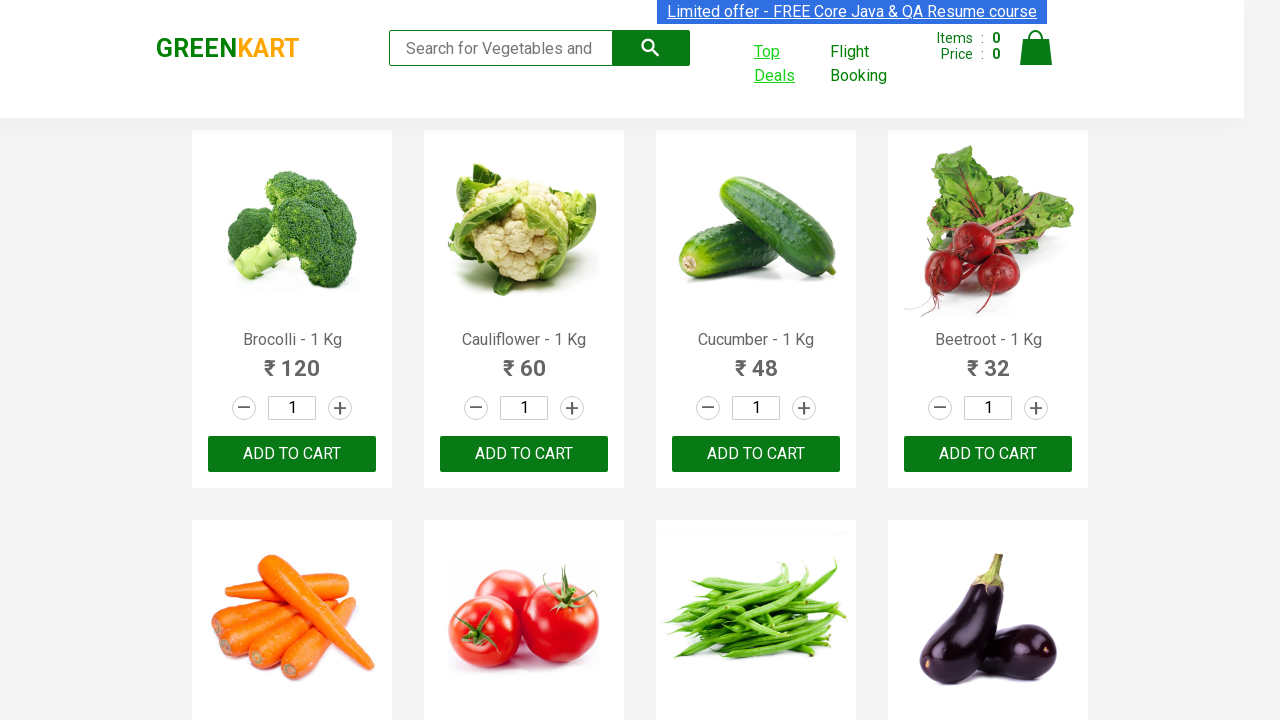

Switched to Top Deals window (third window)
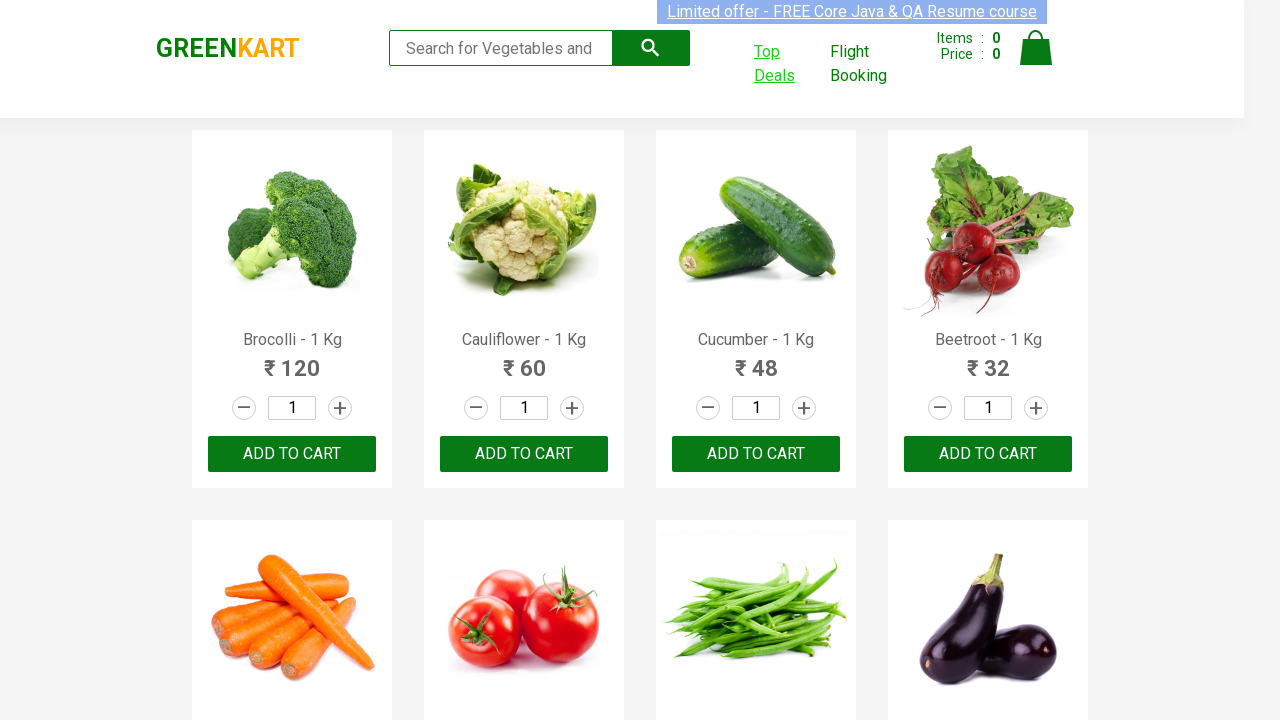

Clicked Last pagination link on Top Deals page at (1062, 134) on xpath=//a[@aria-label='Last']
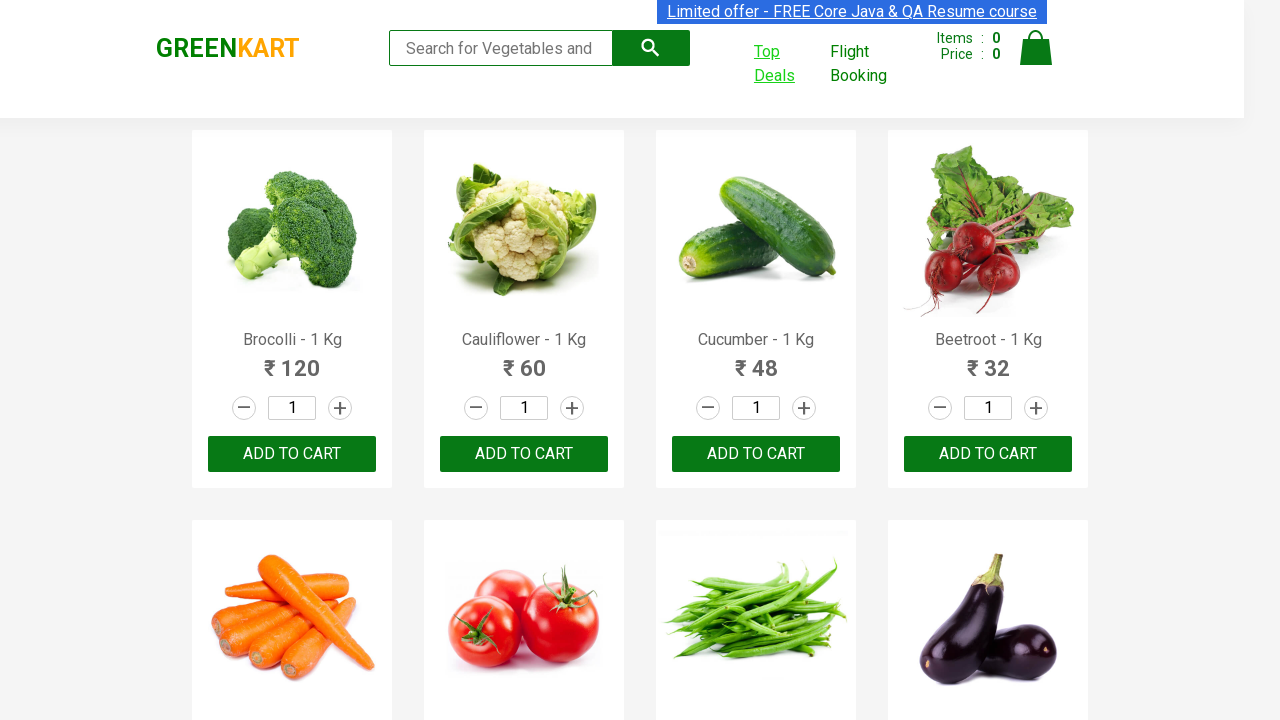

Waited for table rows to load on Top Deals page
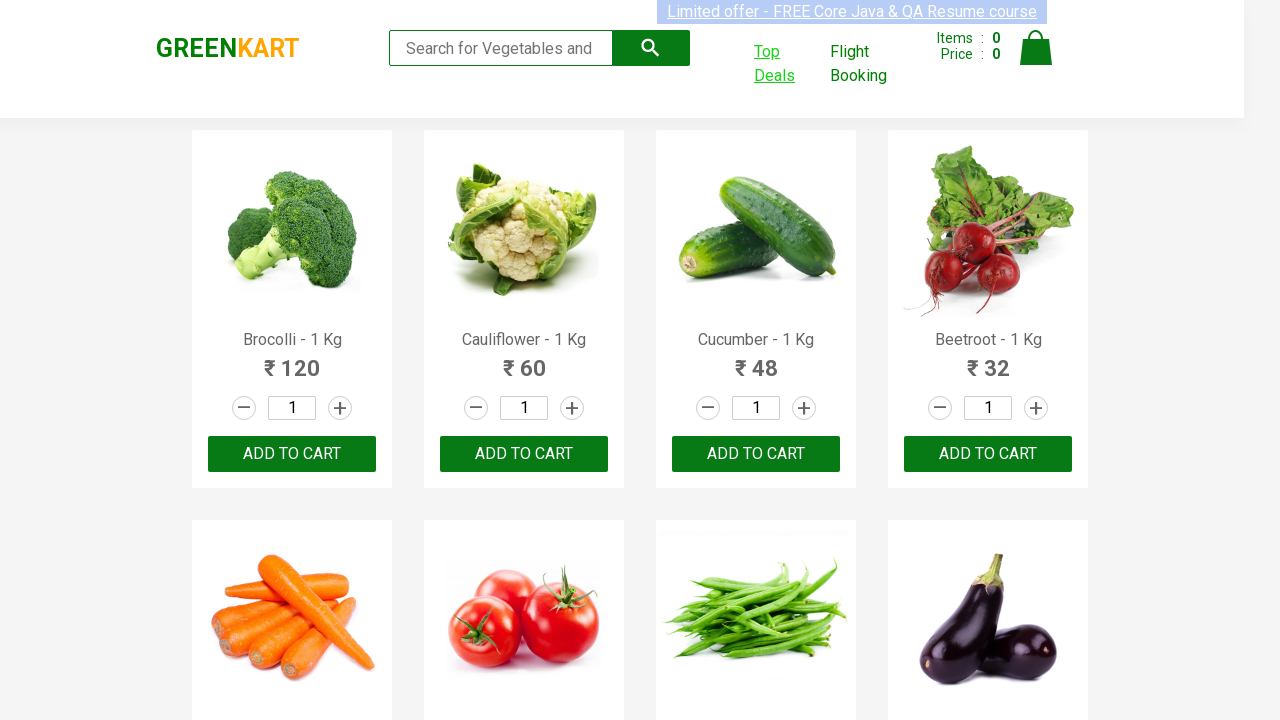

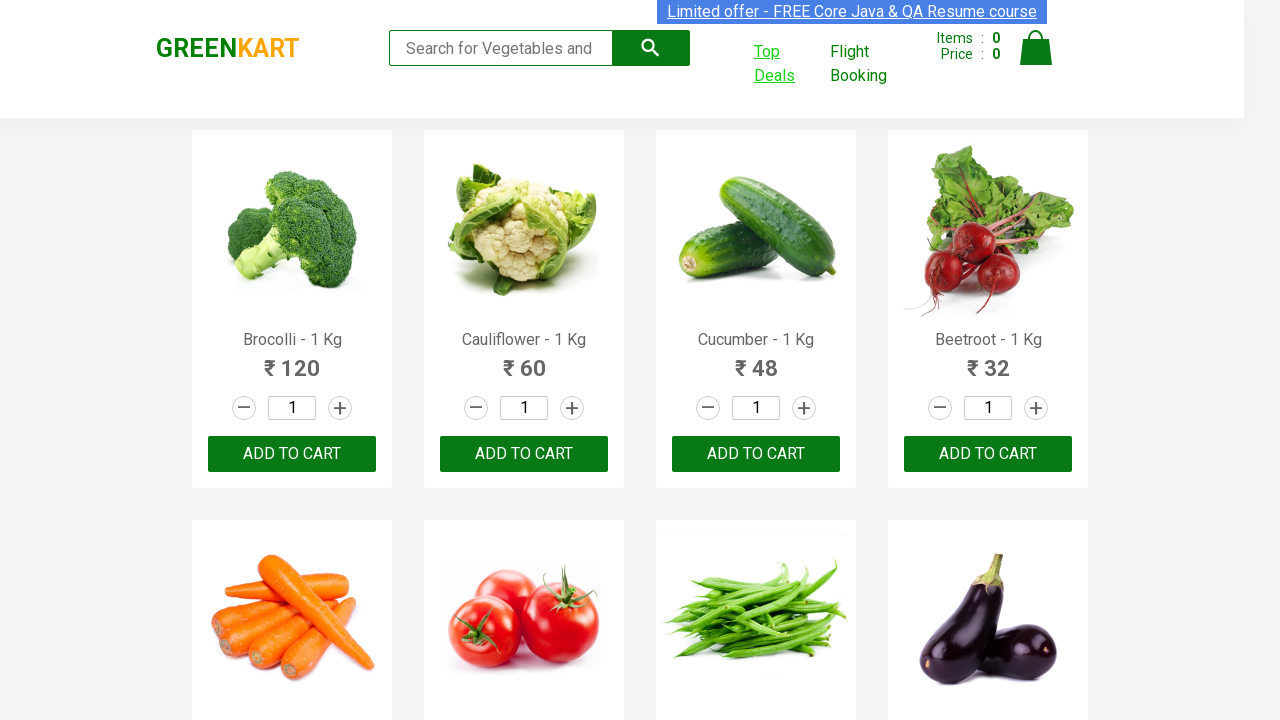